Tests file upload functionality by selecting a file and verifying the upload success message

Starting URL: https://the-internet.herokuapp.com/upload

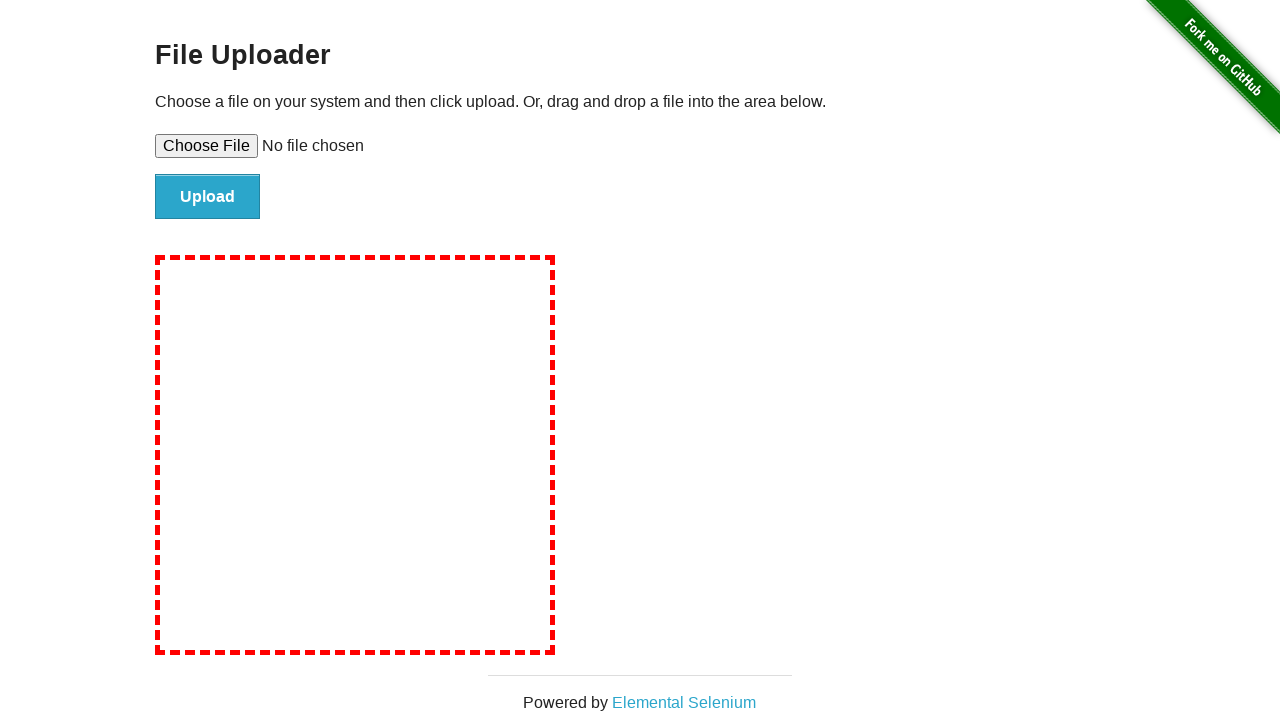

Created temporary test file for upload
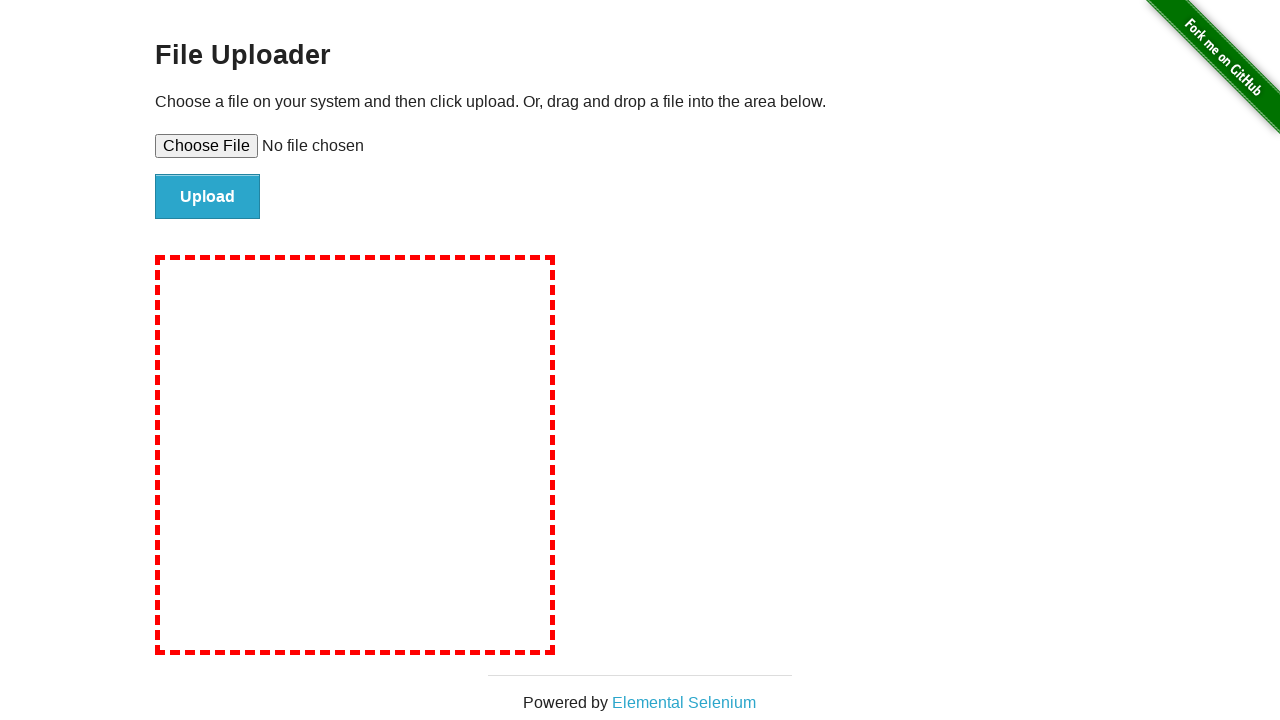

Selected file for upload via file input element
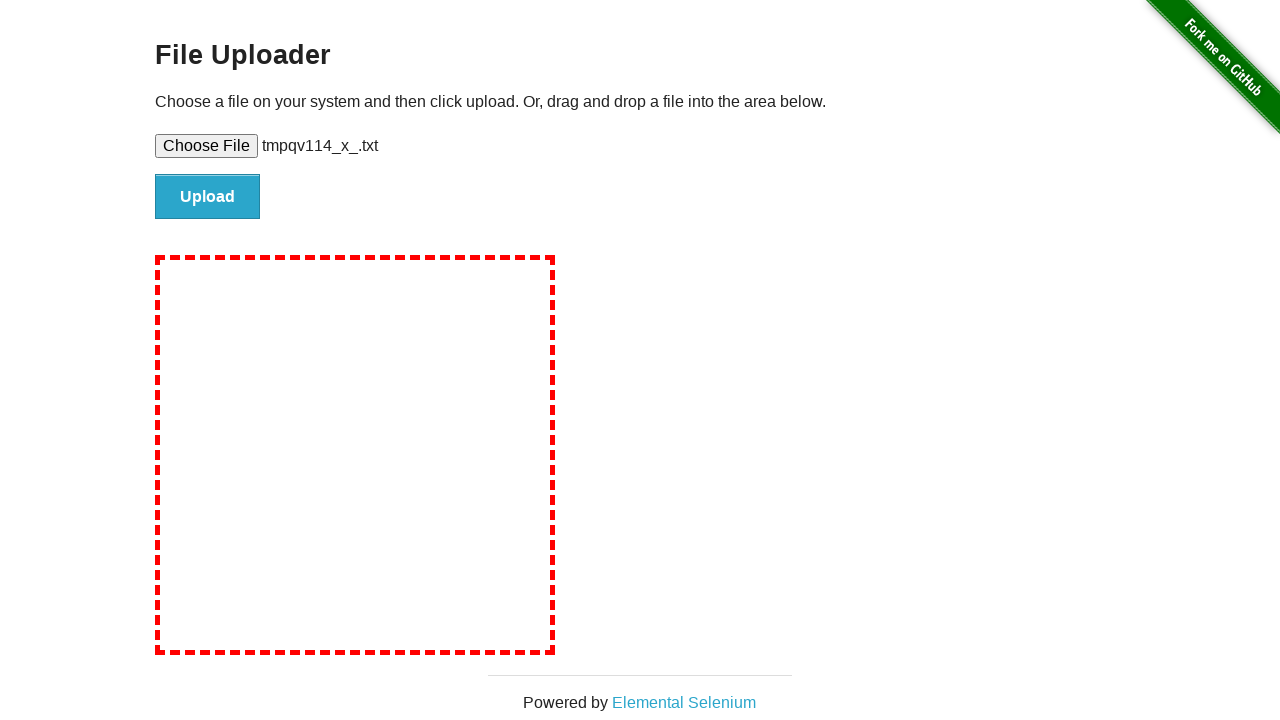

Clicked upload button to submit file at (208, 197) on #file-submit
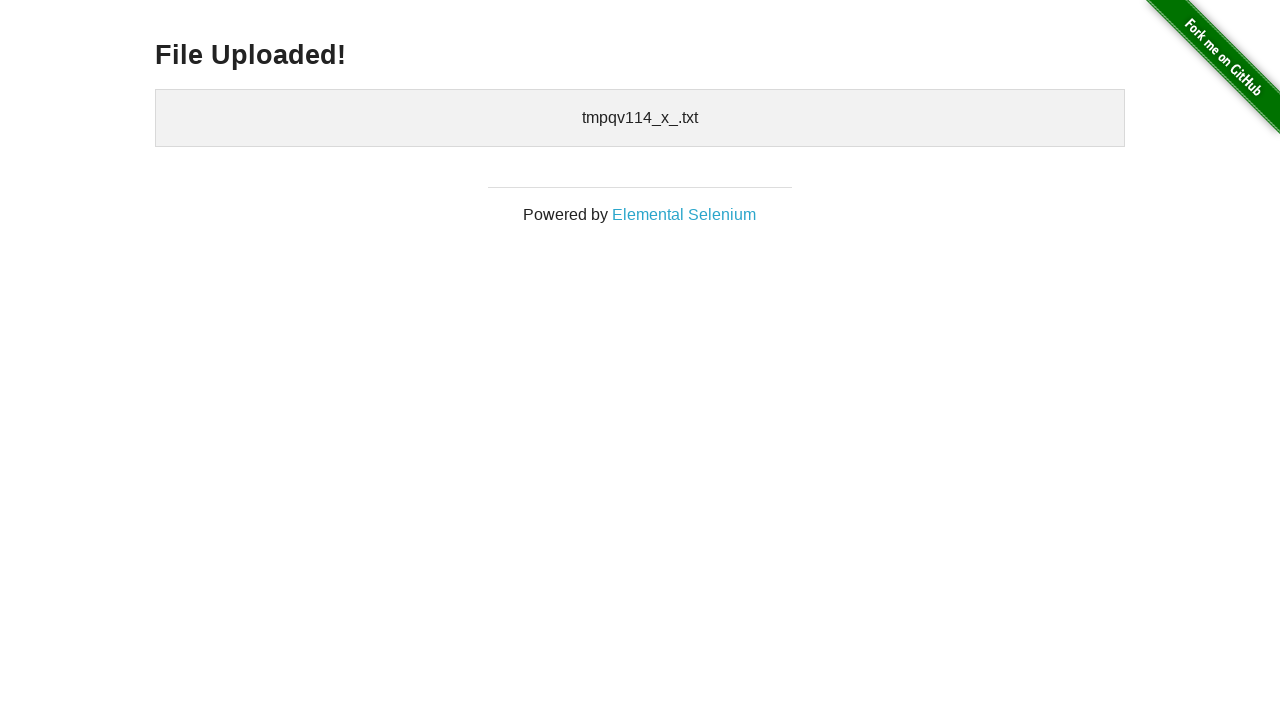

Verified 'File Uploaded!' success message appeared
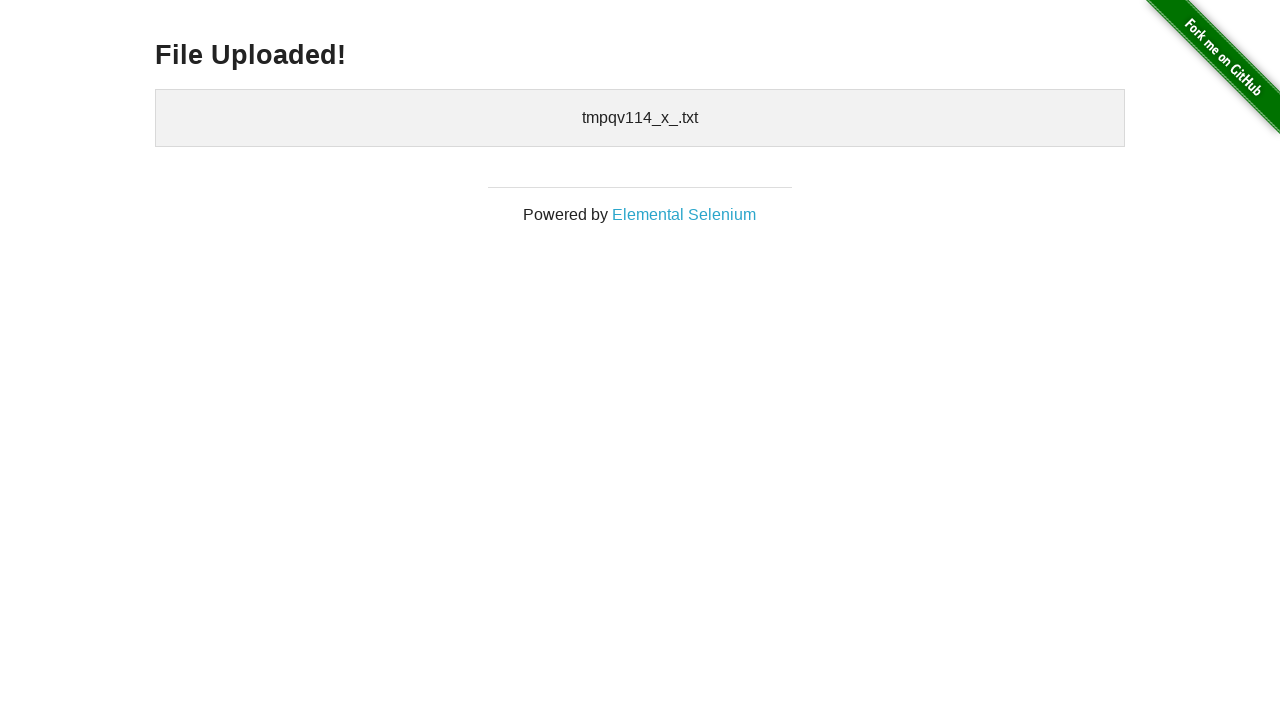

Cleaned up temporary test file
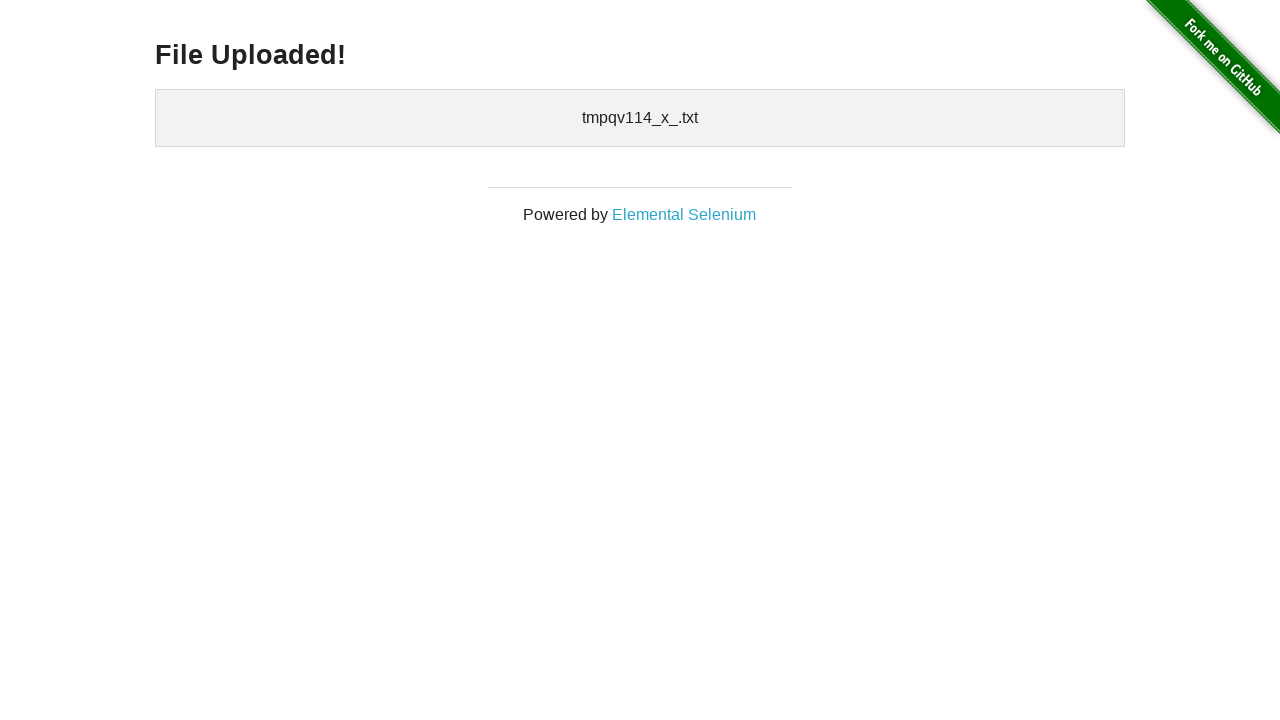

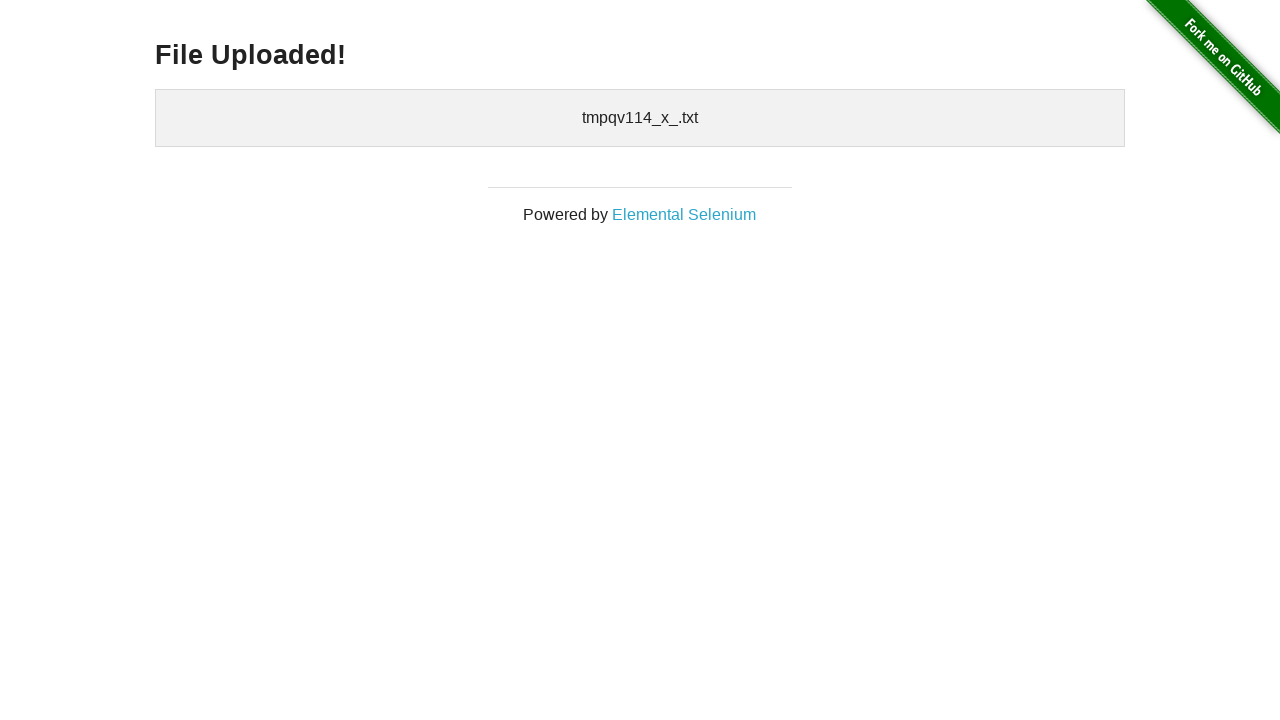